Tests switching between two browser windows by clicking a link that opens a new window and verifying the ability to switch to it

Starting URL: https://the-internet.herokuapp.com/windows

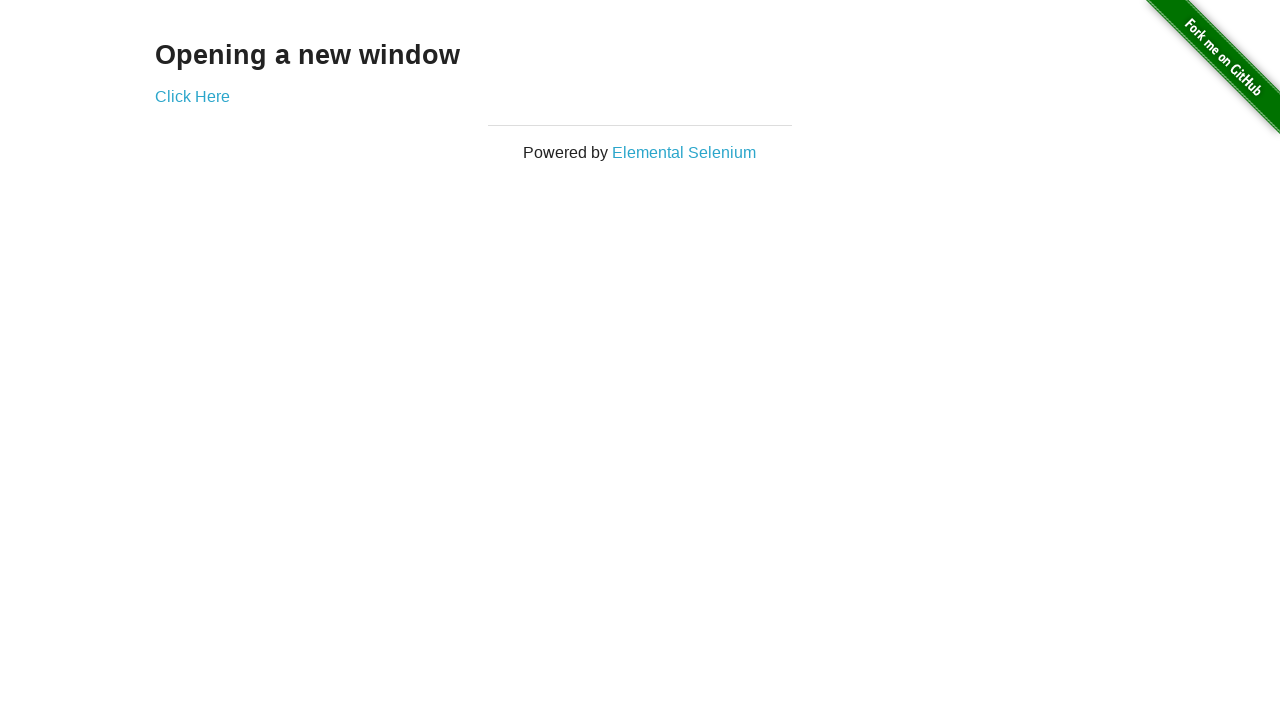

Clicked 'Click Here' link to open new window at (192, 96) on text='Click Here'
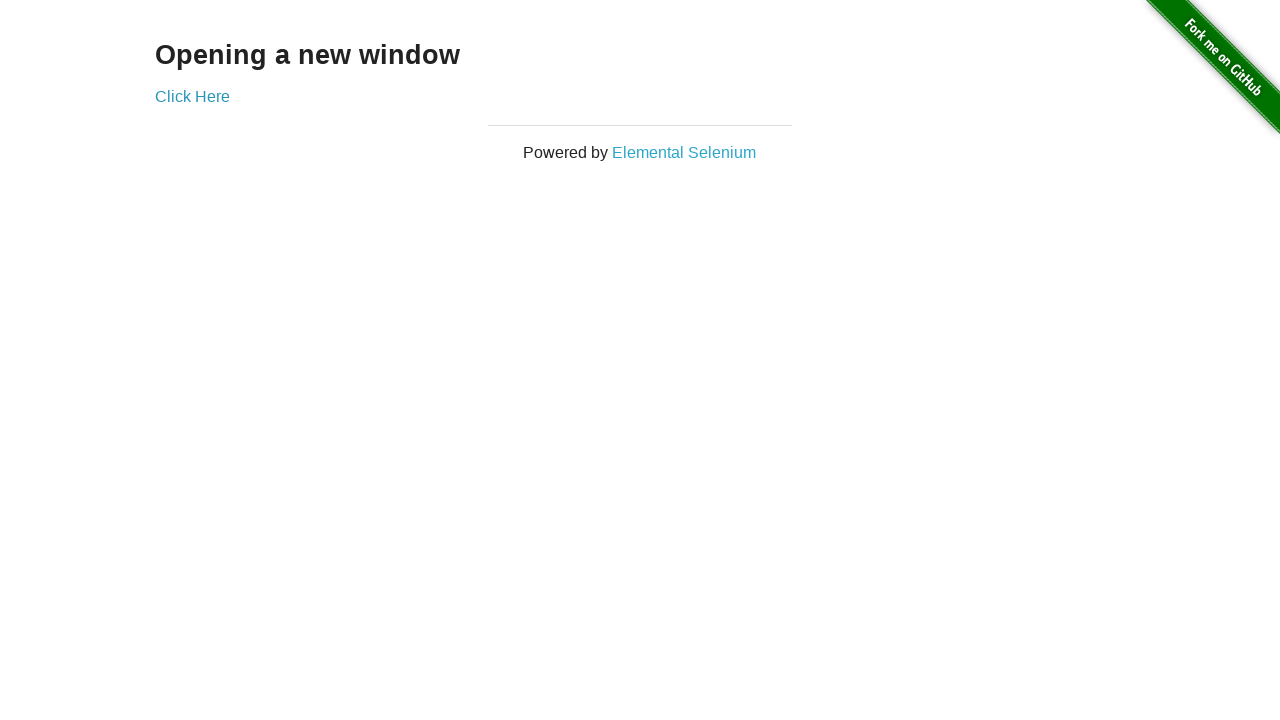

New window opened and captured
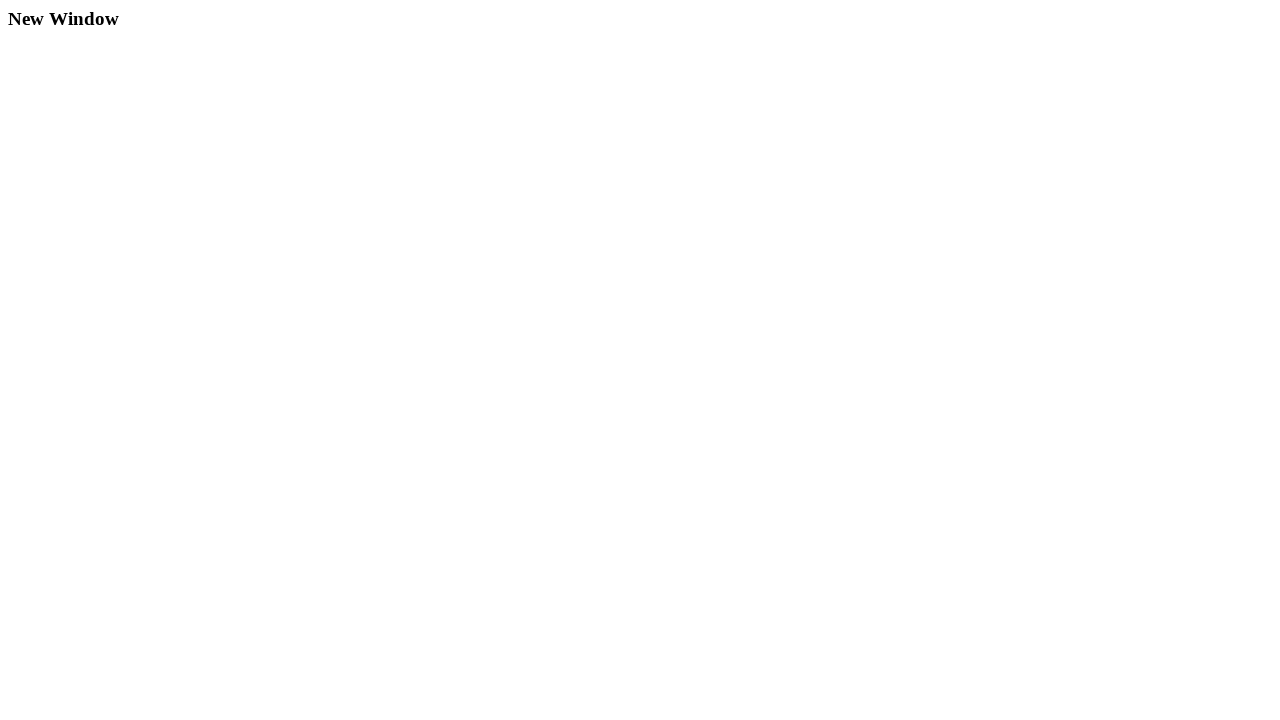

Retrieved new window title: 'New Window'
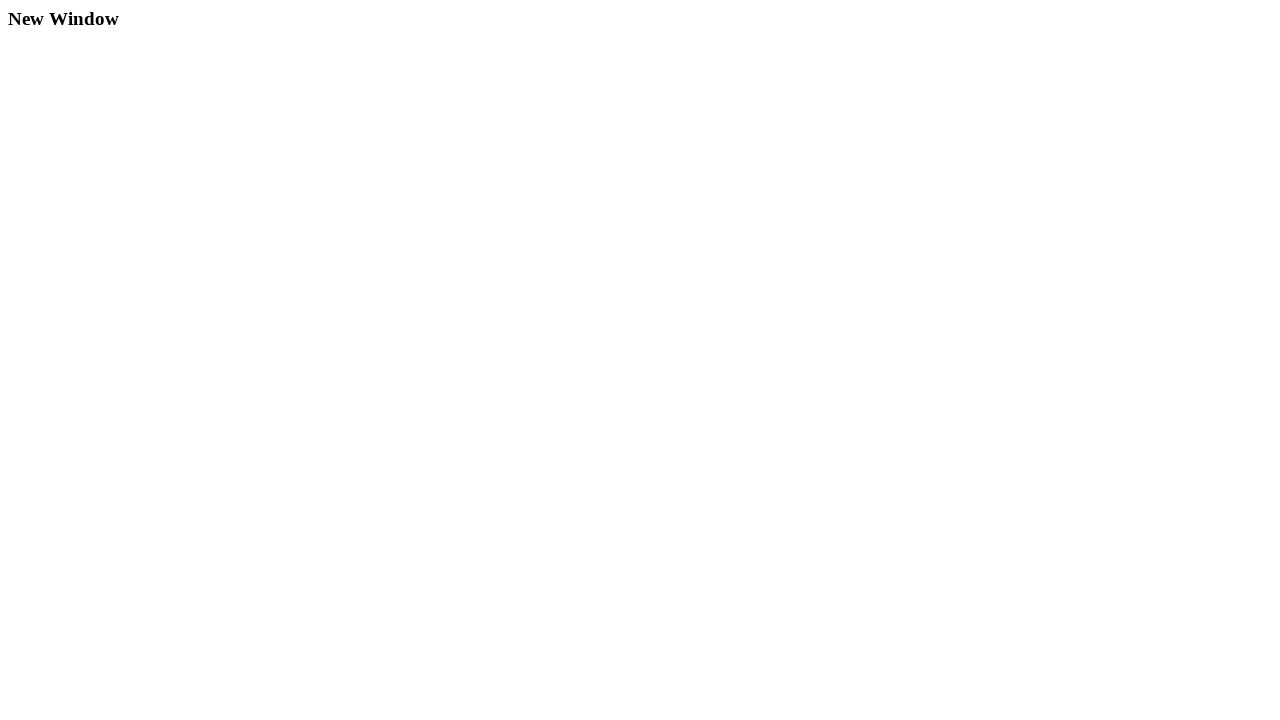

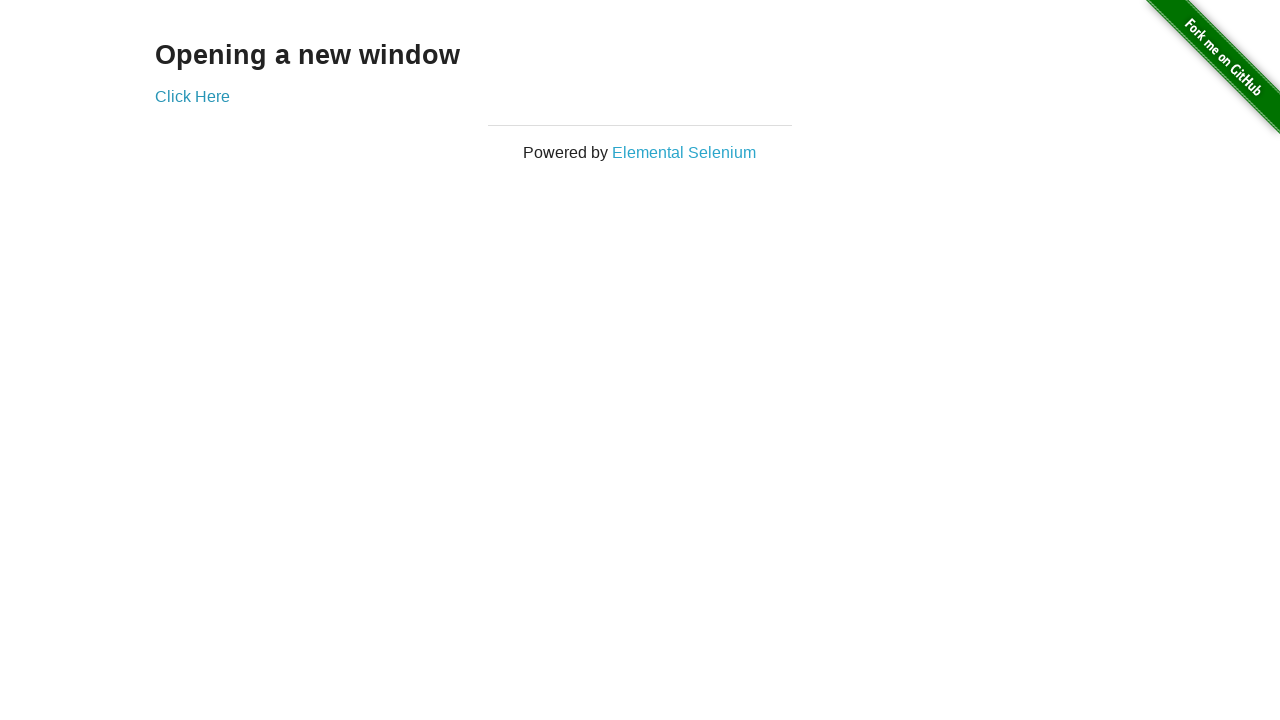